Solves a math captcha by extracting a value from an element attribute, calculating a result, and submitting a form with checkbox and radio button selections

Starting URL: http://suninjuly.github.io/get_attribute.html

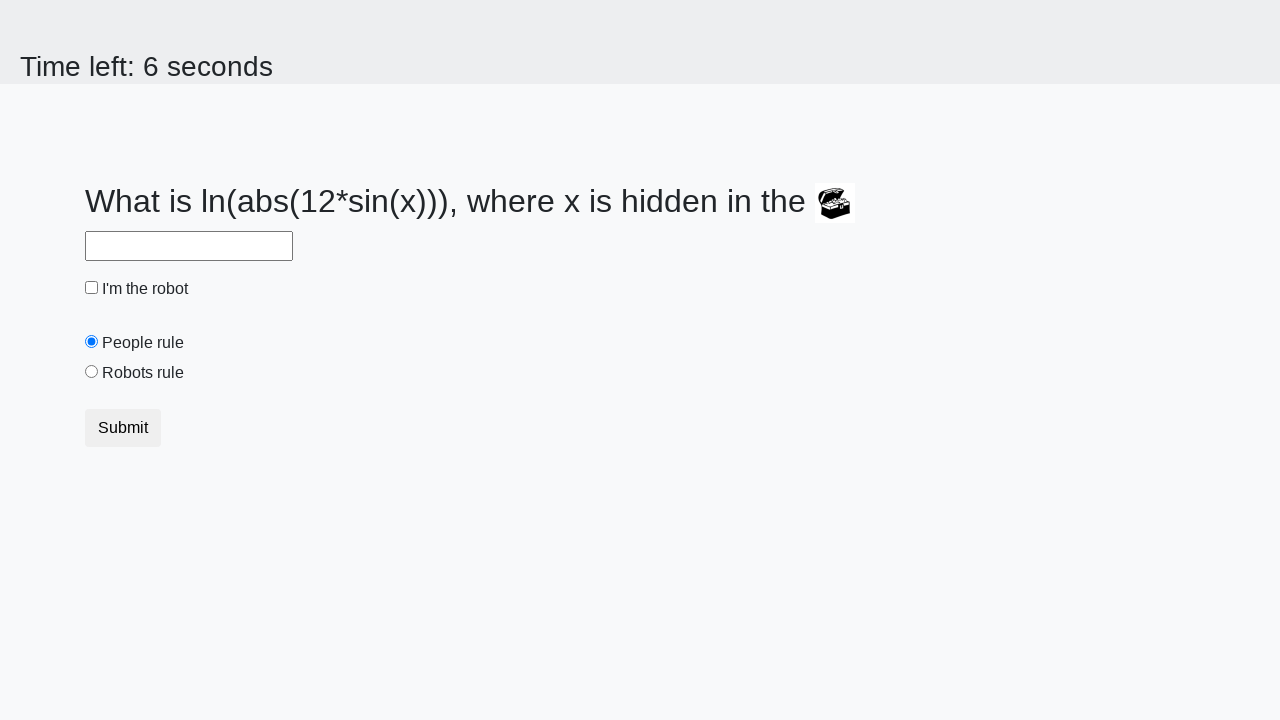

Located treasure element with ID 'treasure'
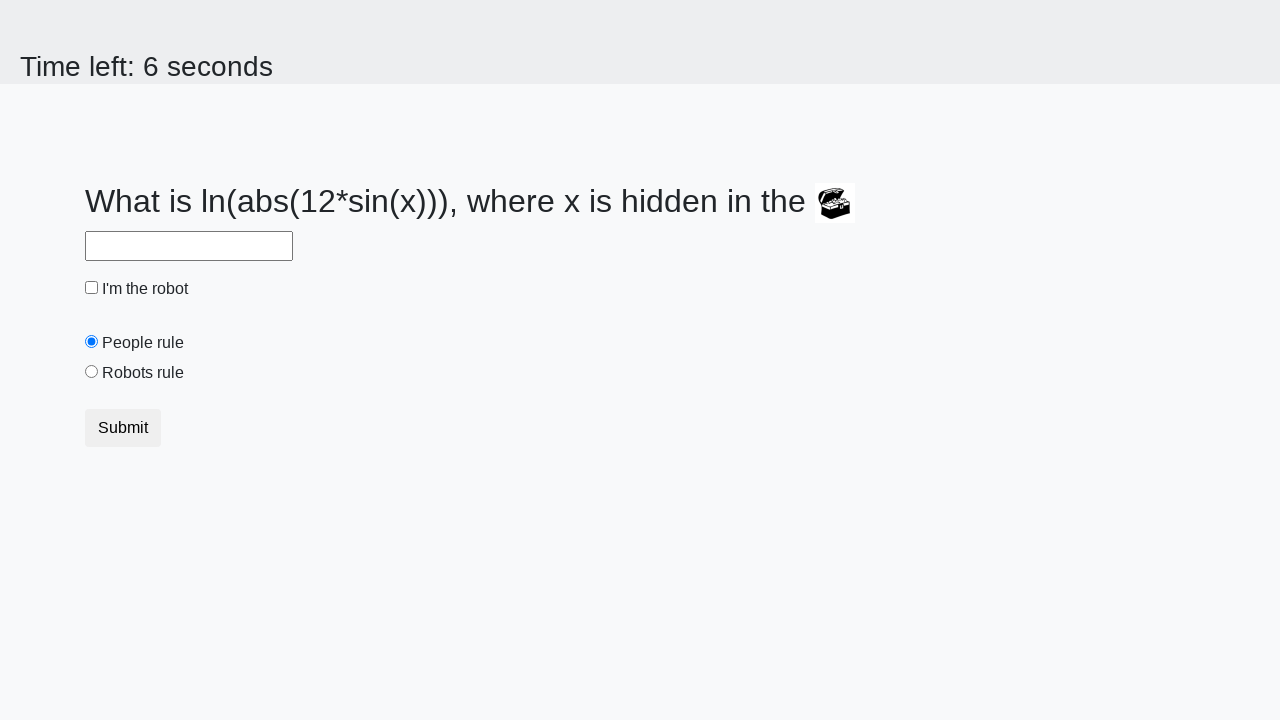

Extracted 'valuex' attribute from treasure element
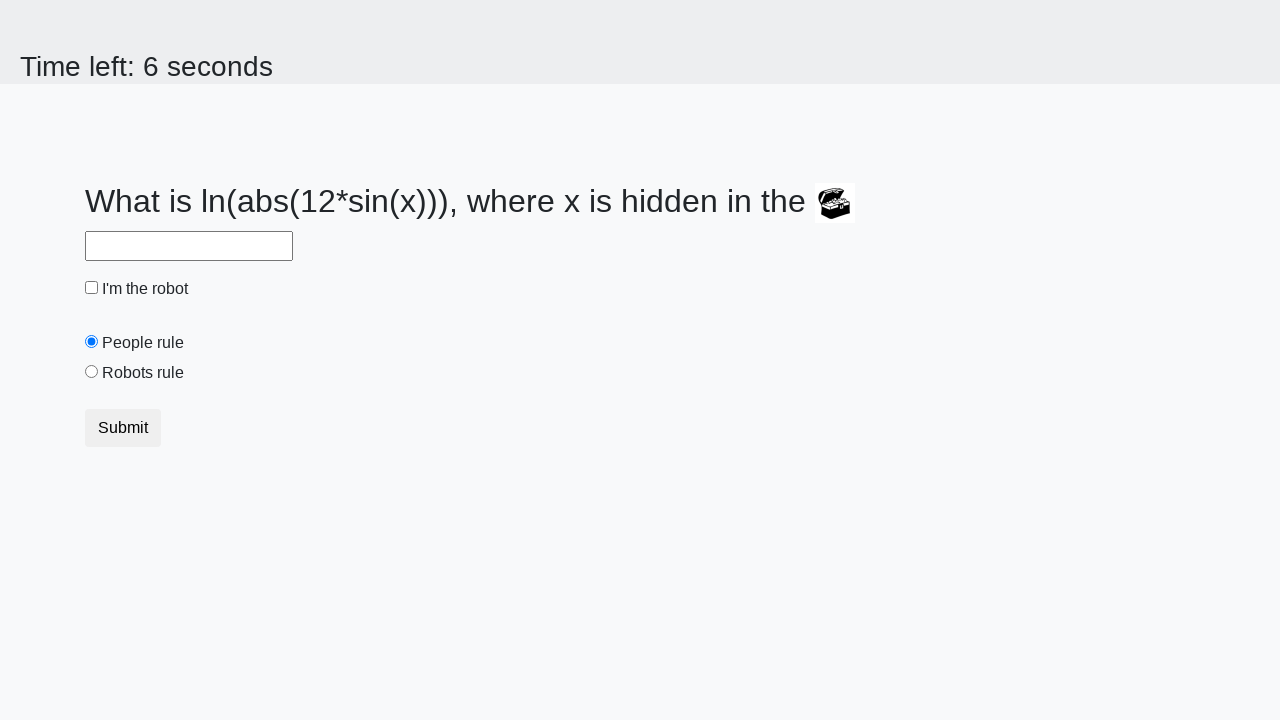

Calculated math captcha result: 1.5165101920087871
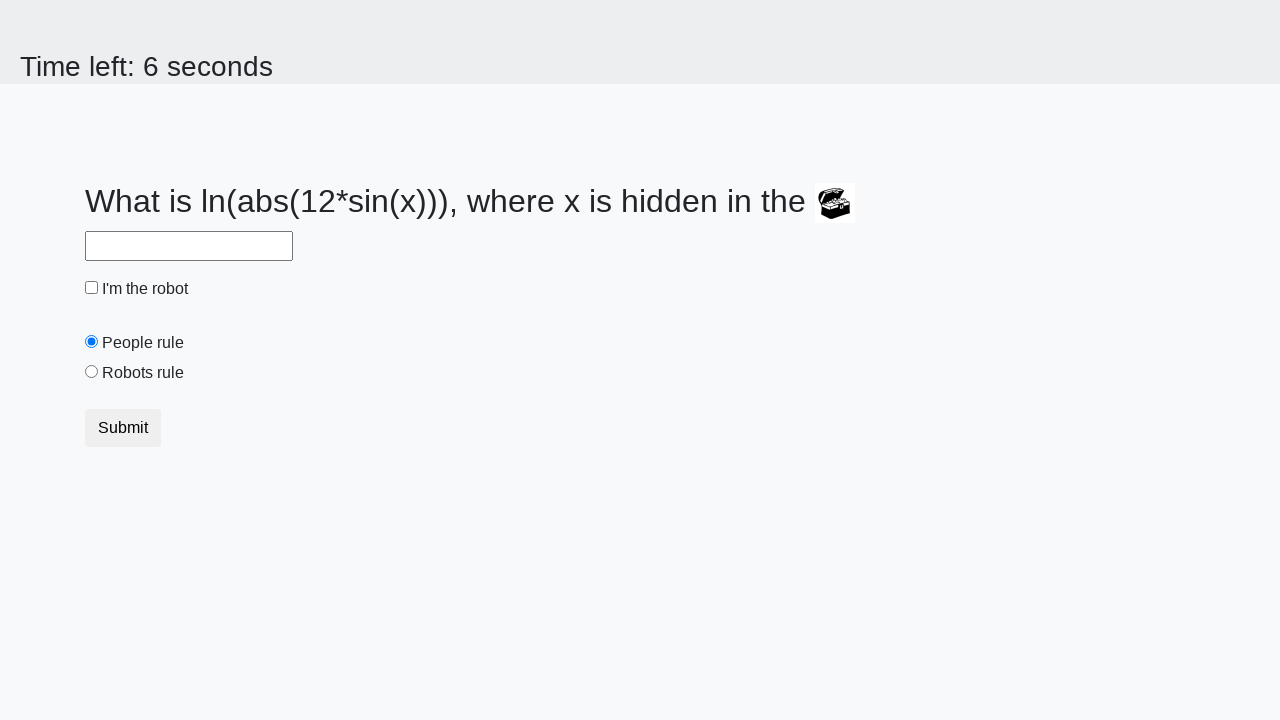

Filled answer field with calculated result on #answer
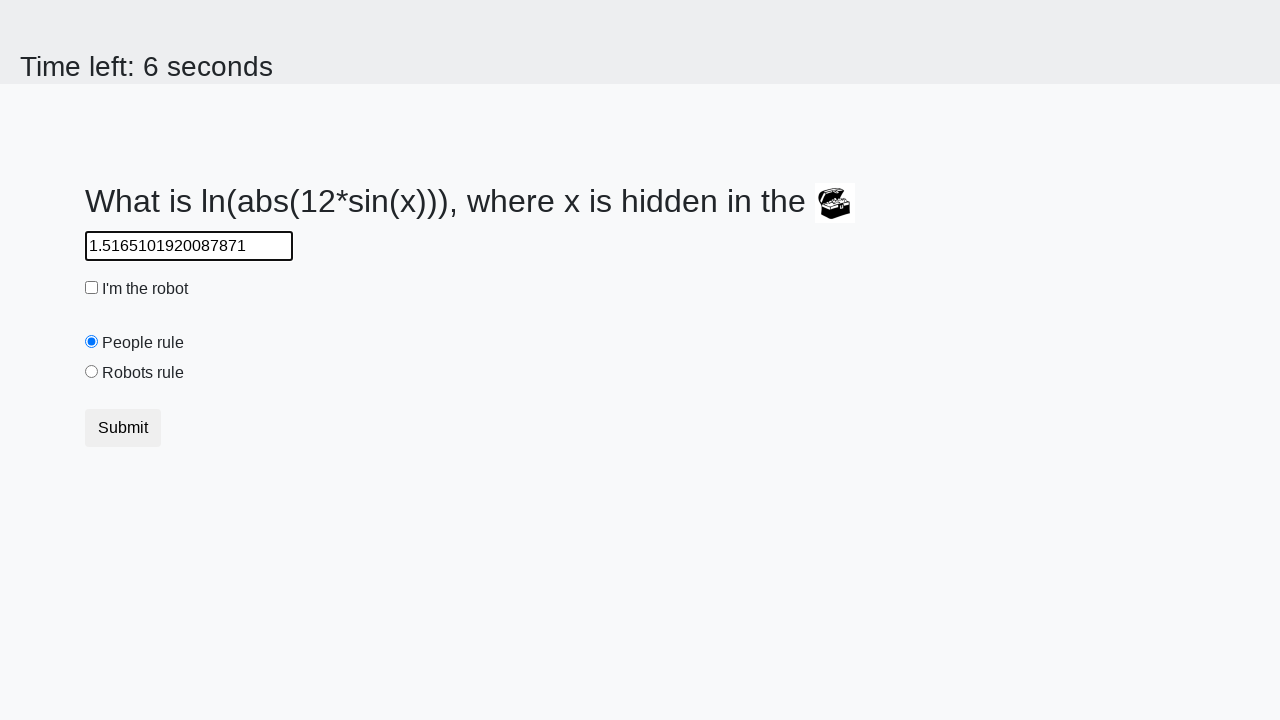

Checked the robot checkbox at (92, 288) on #robotCheckbox
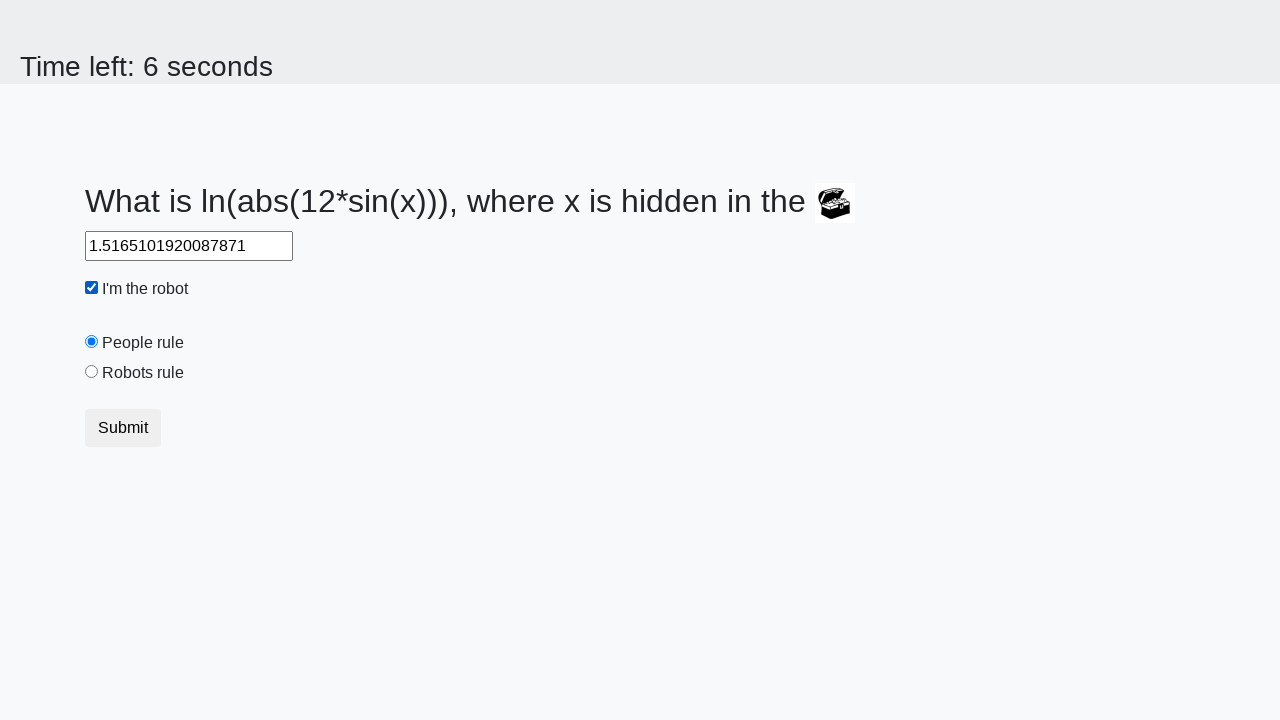

Selected the robots rule radio button at (92, 372) on #robotsRule
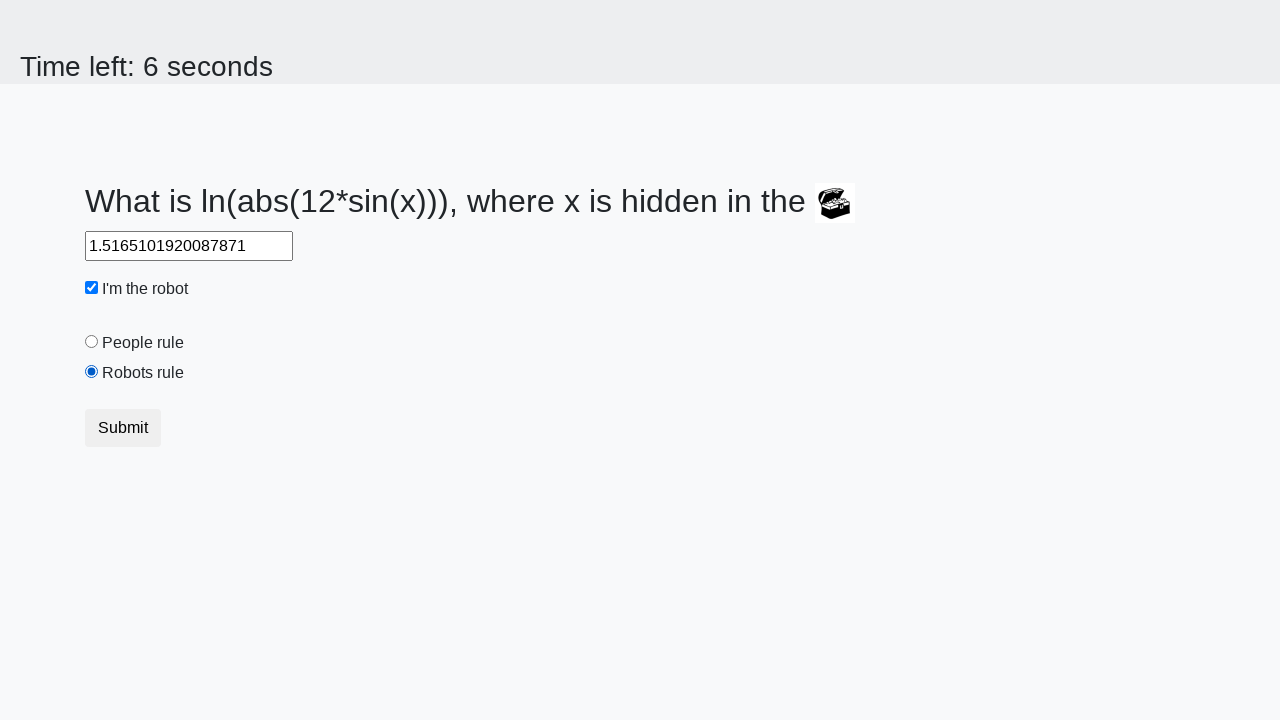

Submitted the form by clicking submit button at (123, 428) on button.btn
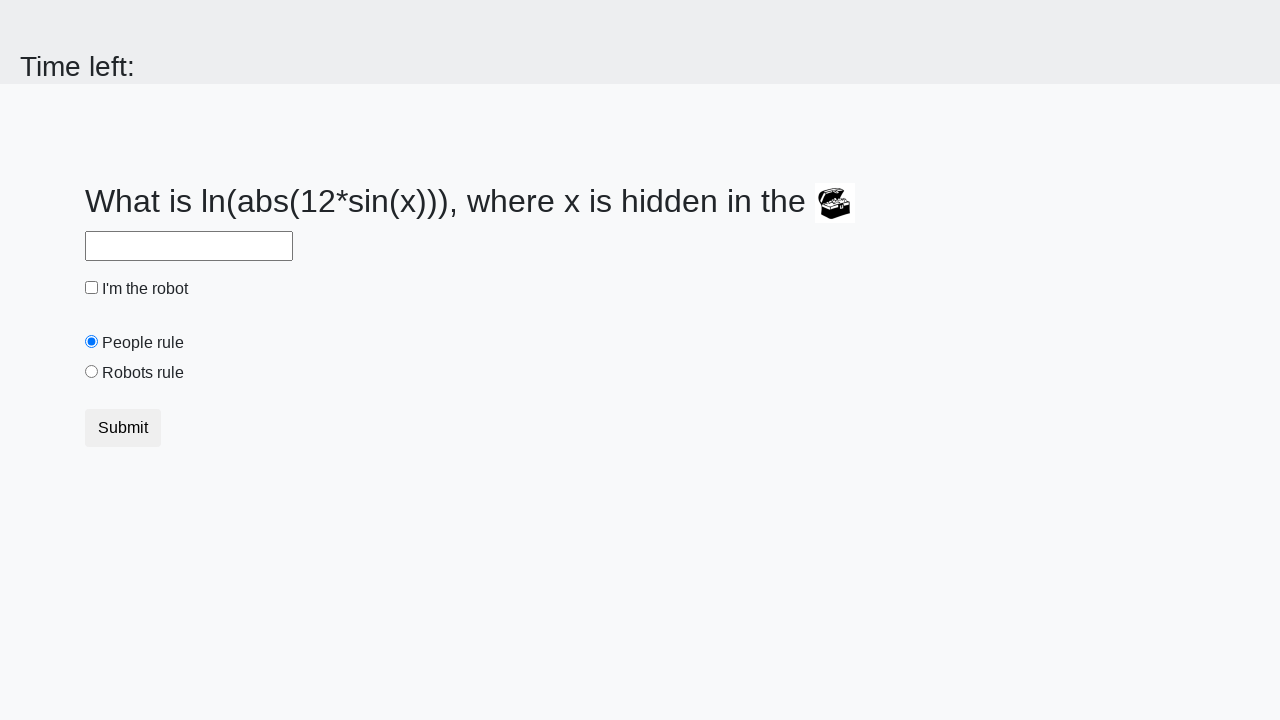

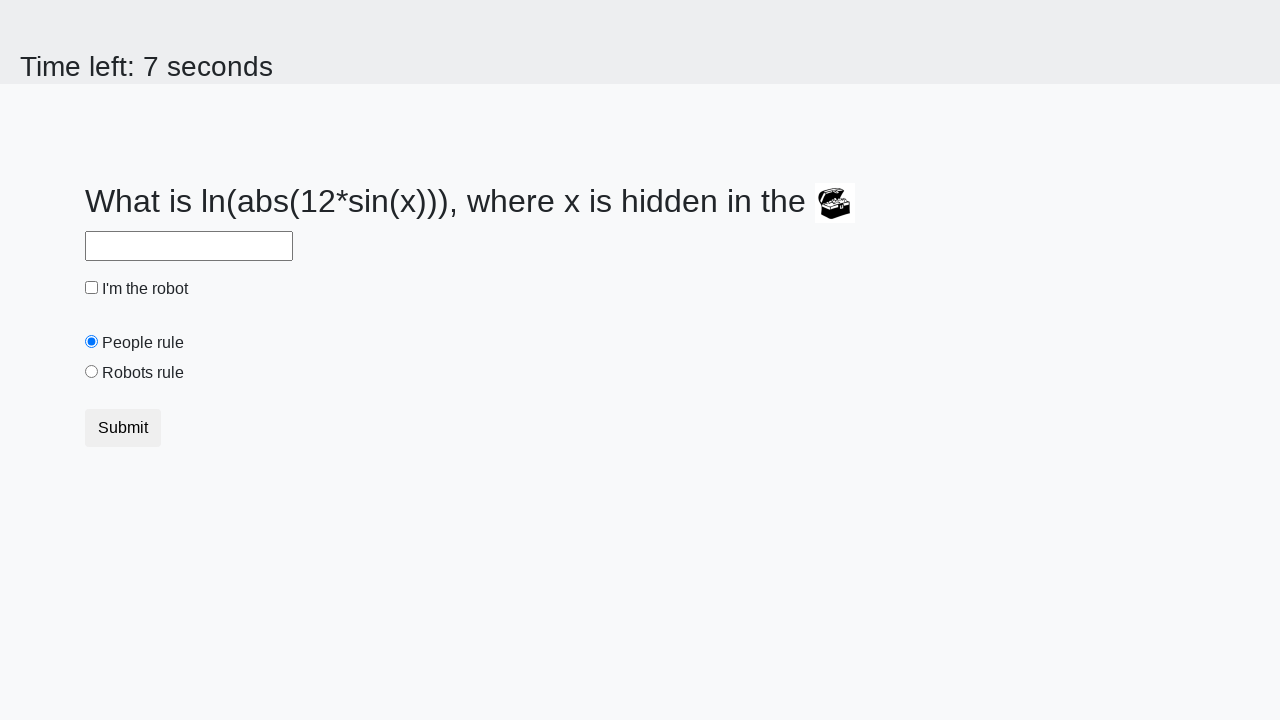